Navigates to the IRCTC Air website and maximizes the browser window

Starting URL: https://www.air.irctc.co.in/

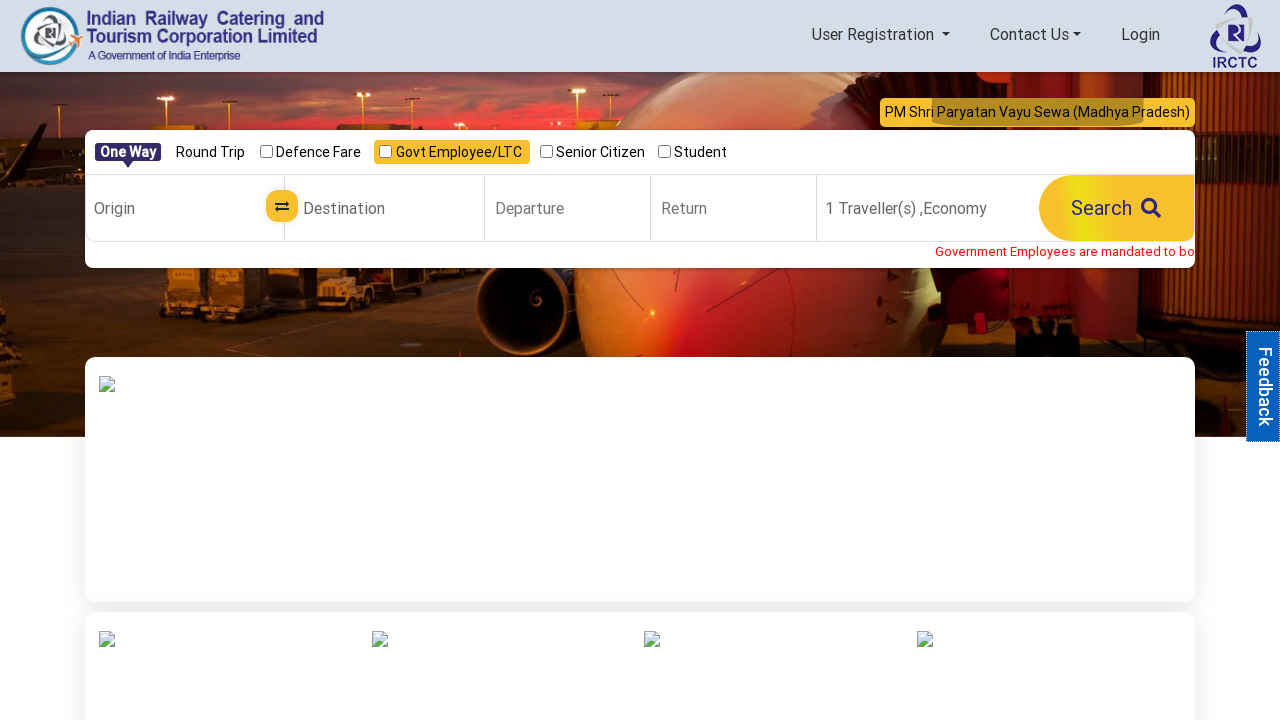

Navigated to IRCTC Air website
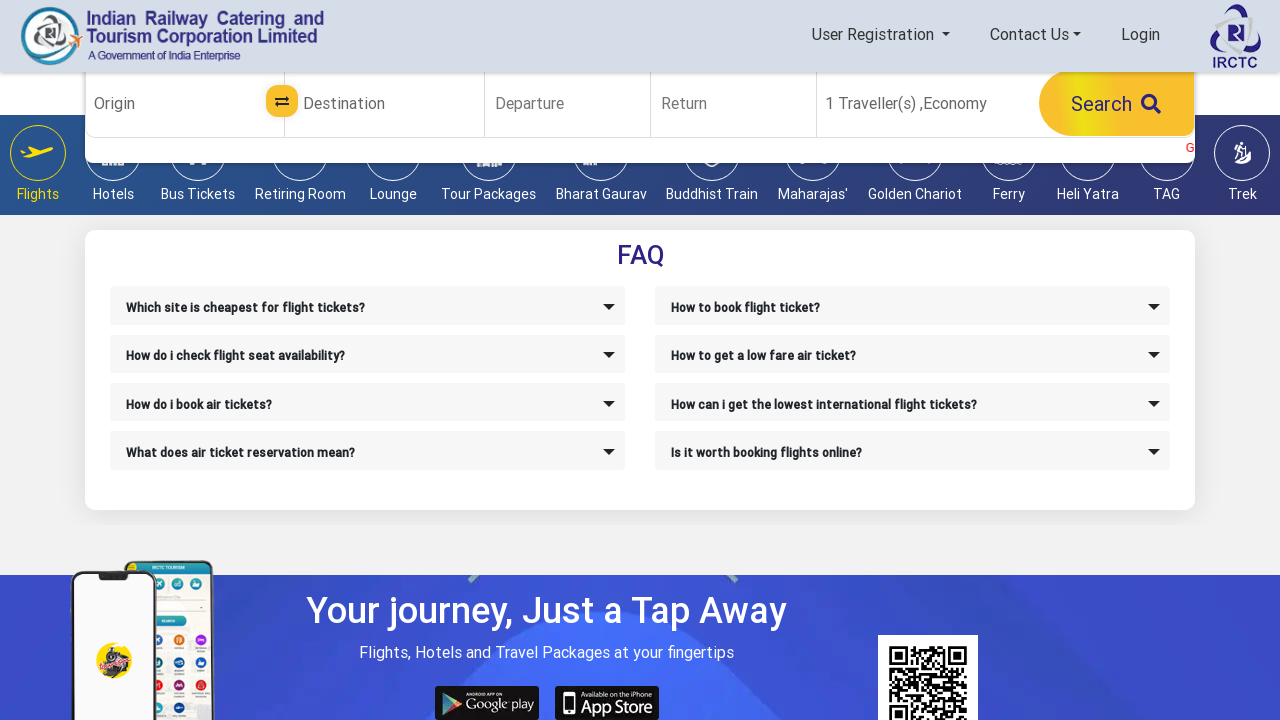

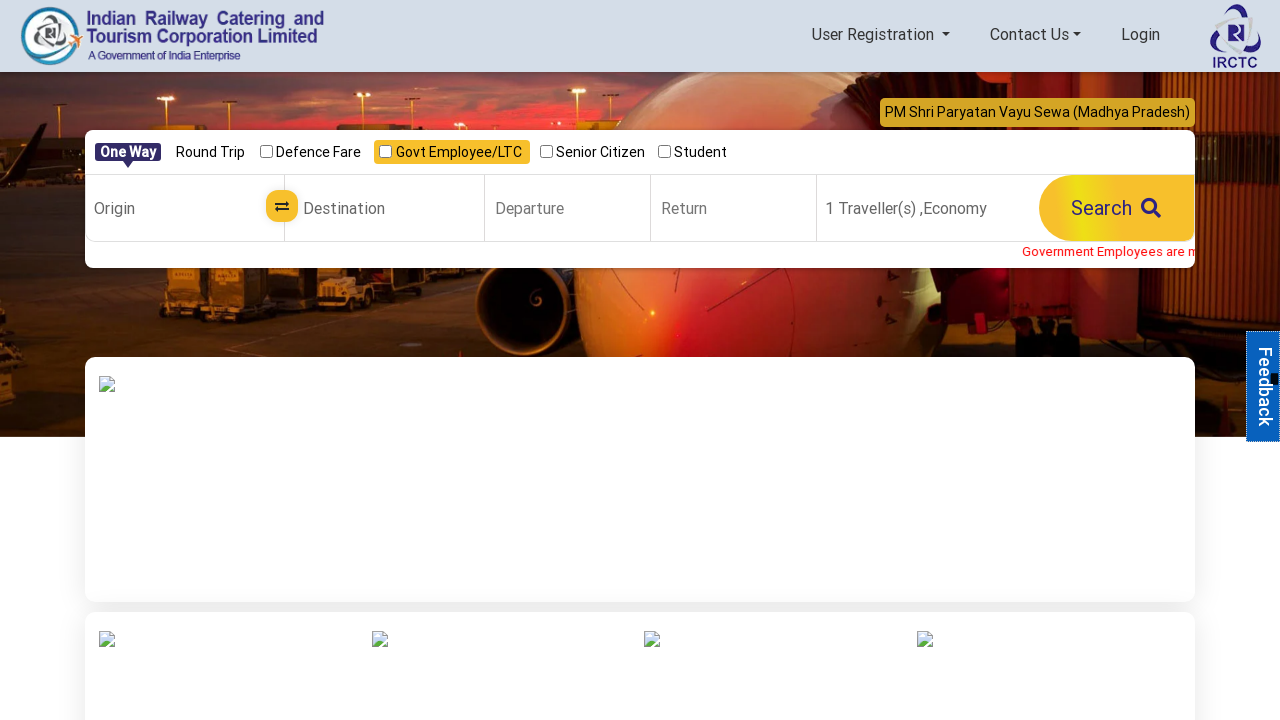